Tests an explicit wait scenario where the script waits for a price to change to $100, clicks a book button, calculates a mathematical value based on displayed input, fills a form field with the result, and submits.

Starting URL: http://suninjuly.github.io/explicit_wait2.html

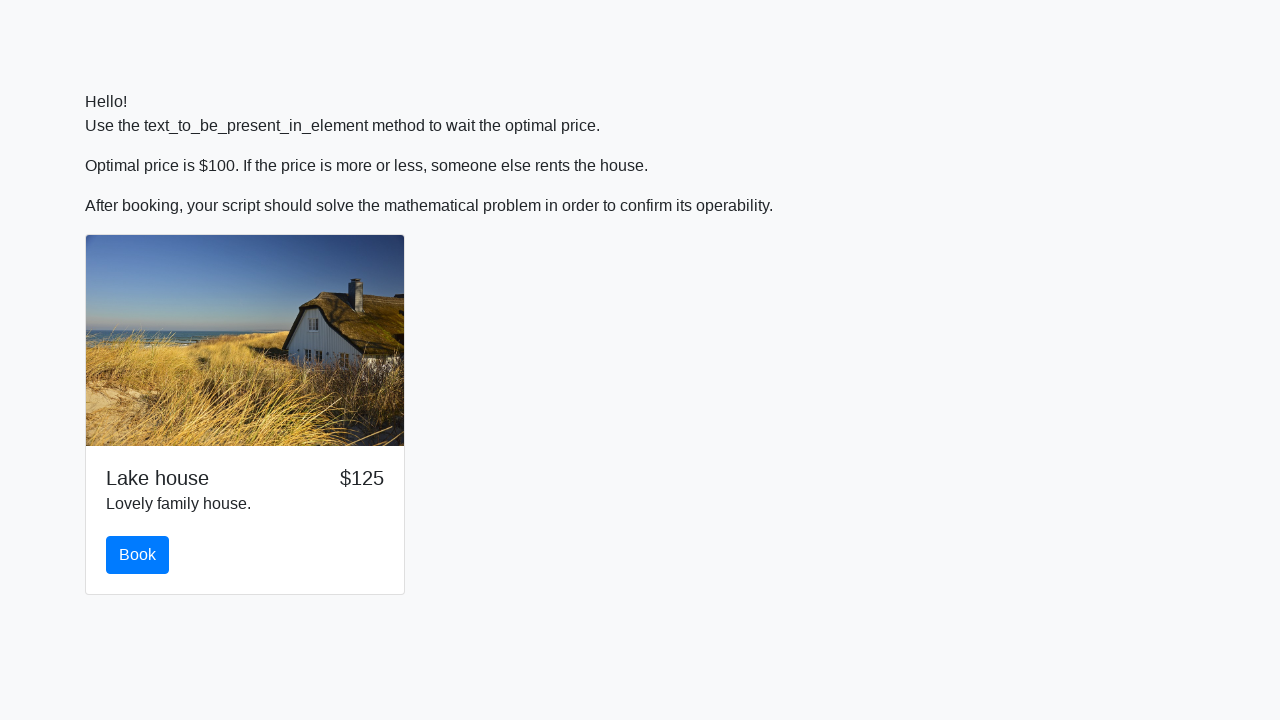

Waited for price to change to $100
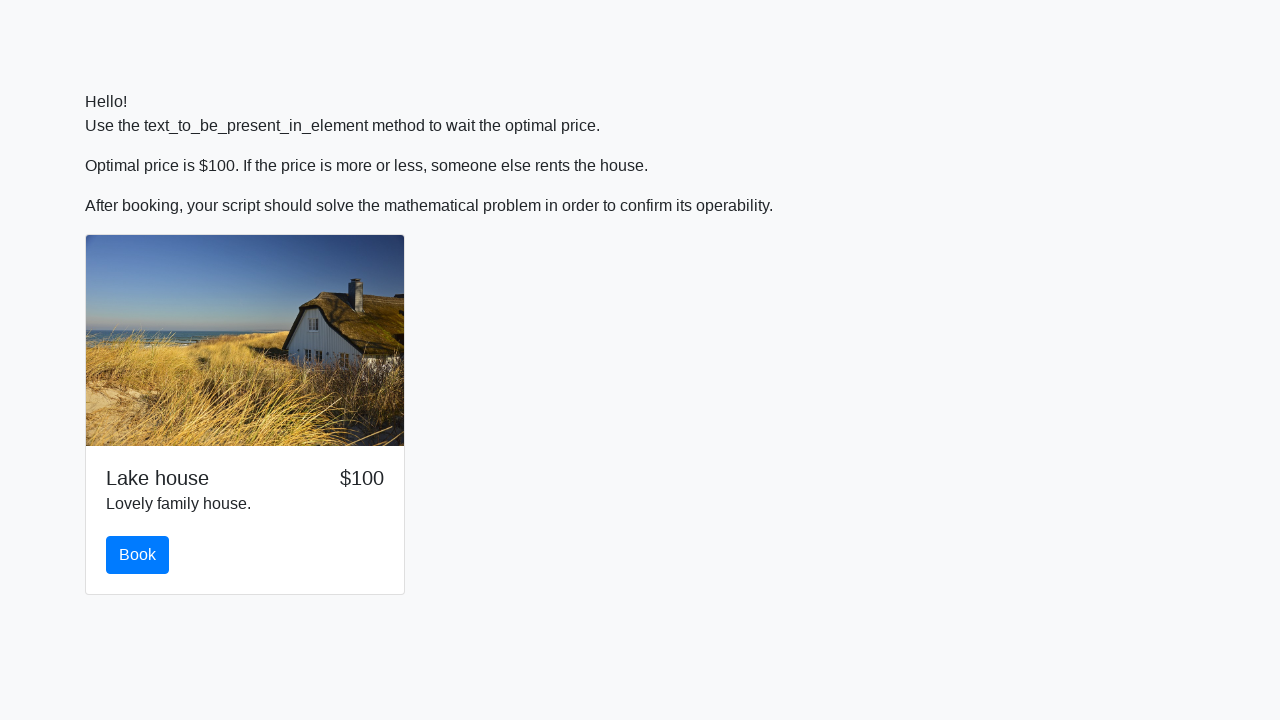

Clicked the book button at (138, 555) on #book
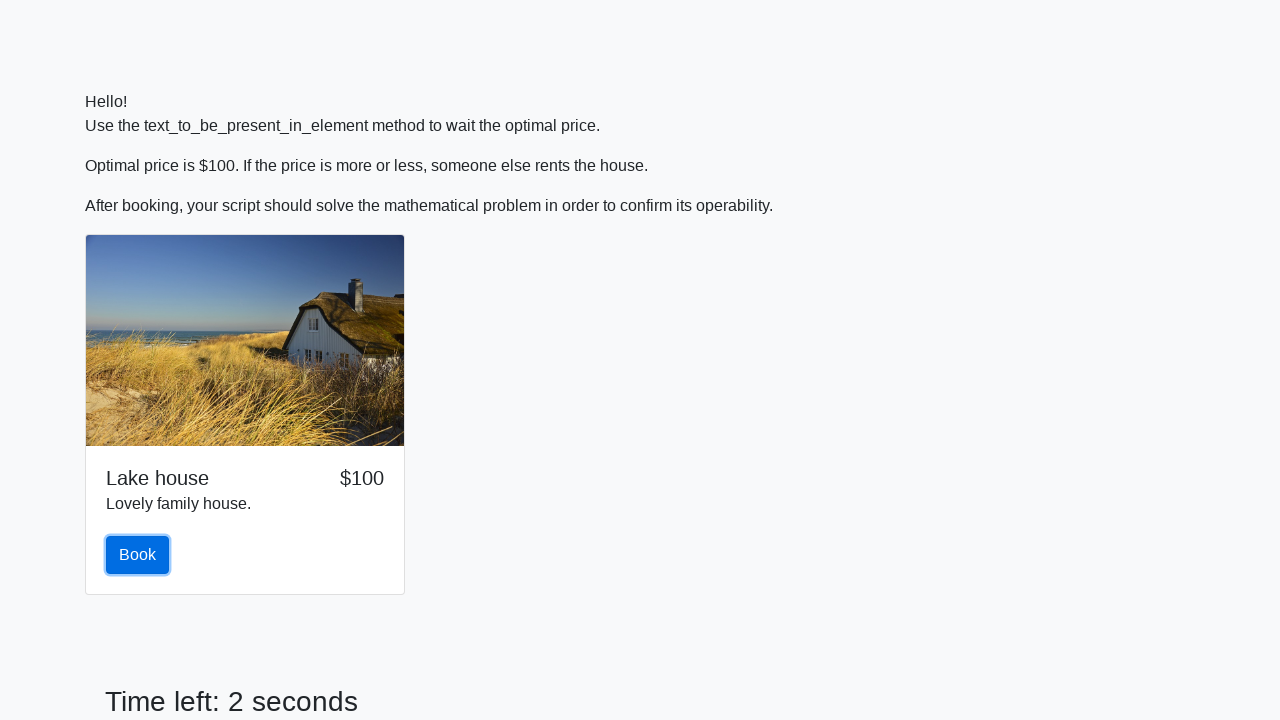

Retrieved x value from input_value element: 557
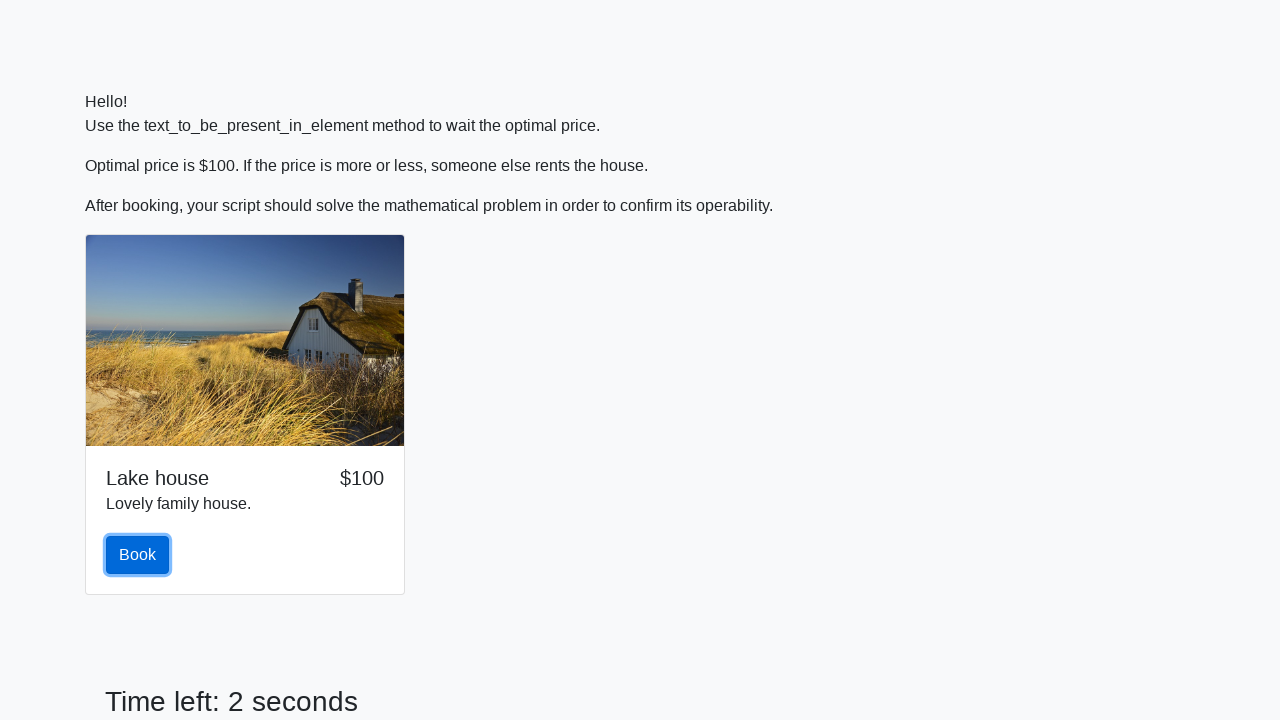

Calculated y value using formula log(abs(12*sin(x))): 2.2697761979461926
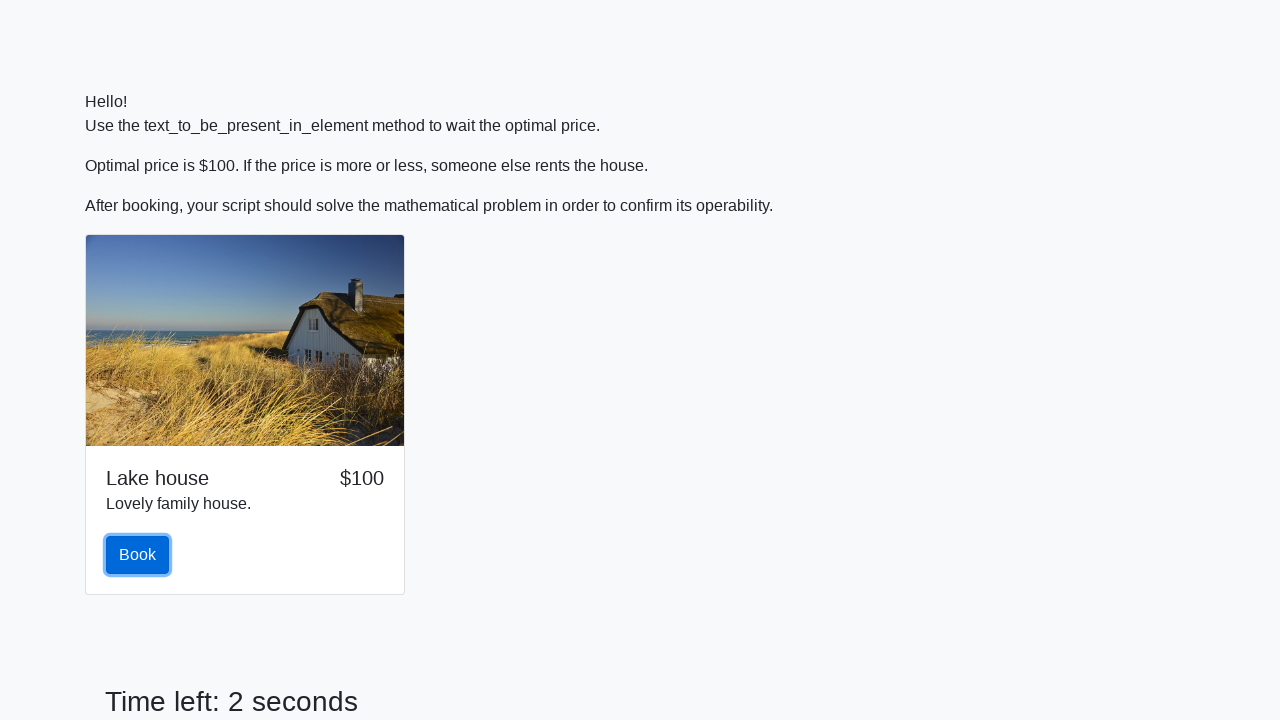

Filled form control with calculated value: 2.2697761979461926 on .form-control
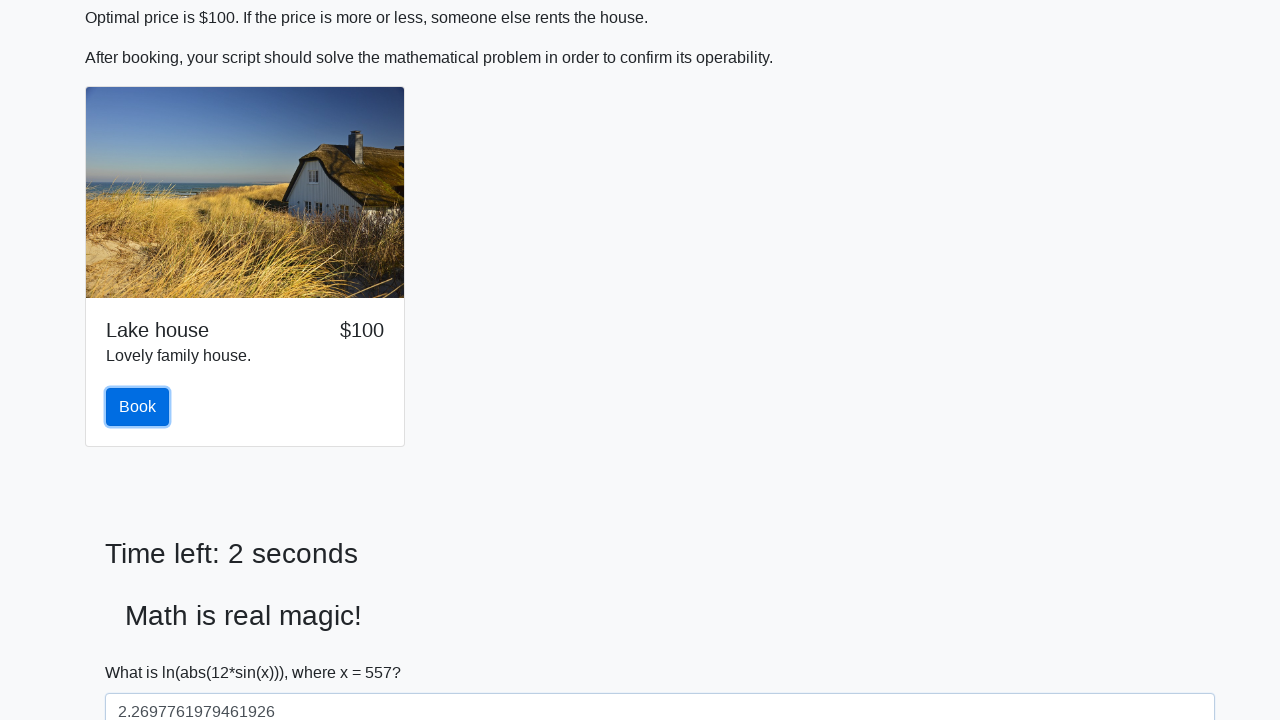

Clicked the solve button to submit form at (143, 651) on #solve
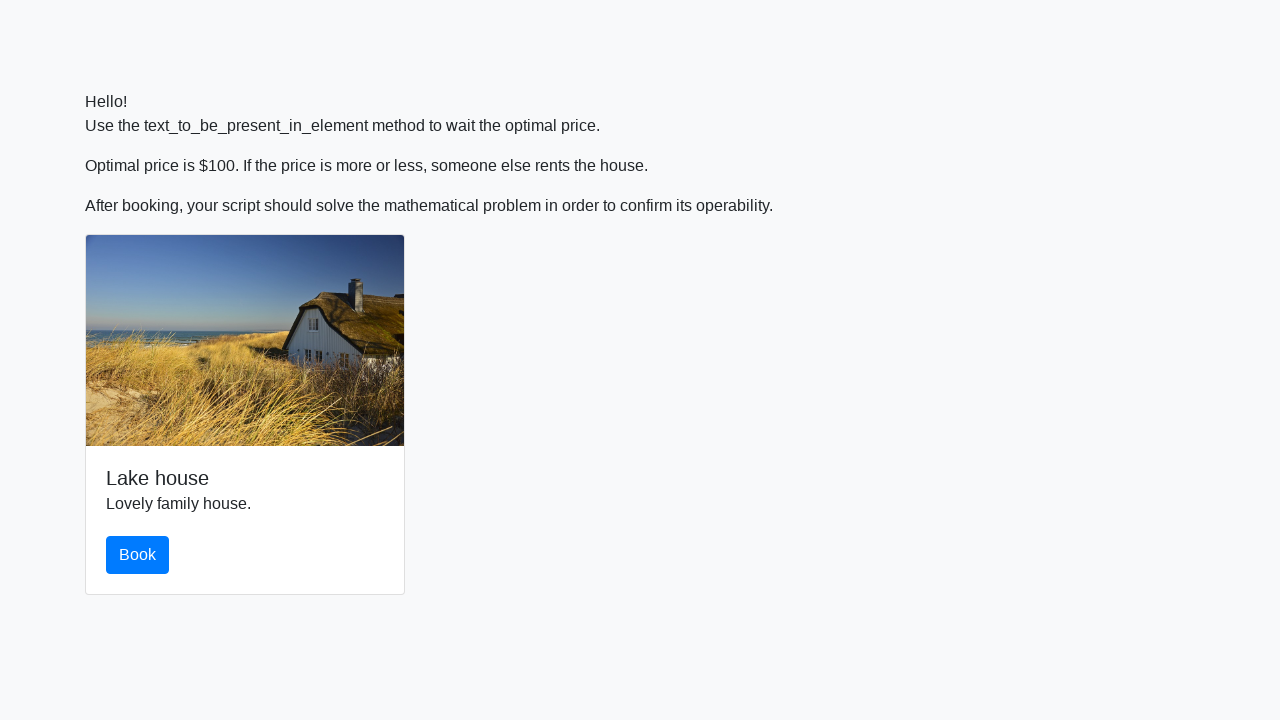

Waited 2 seconds for result processing
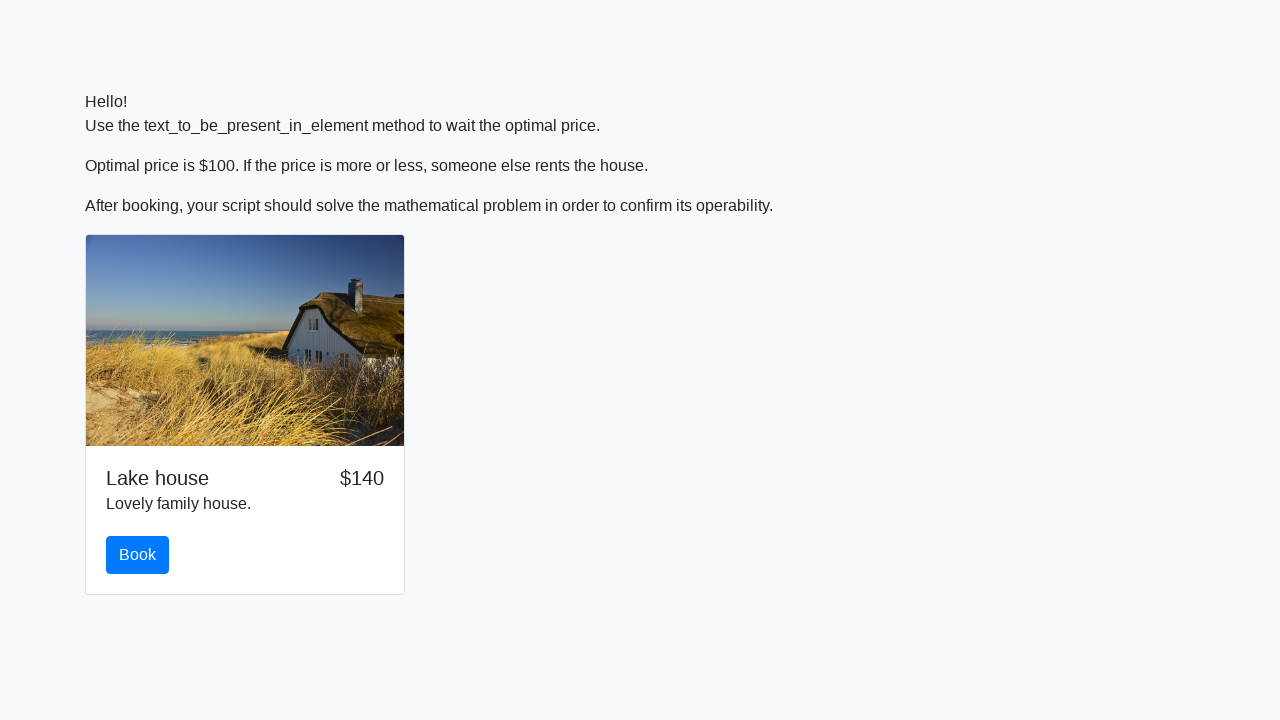

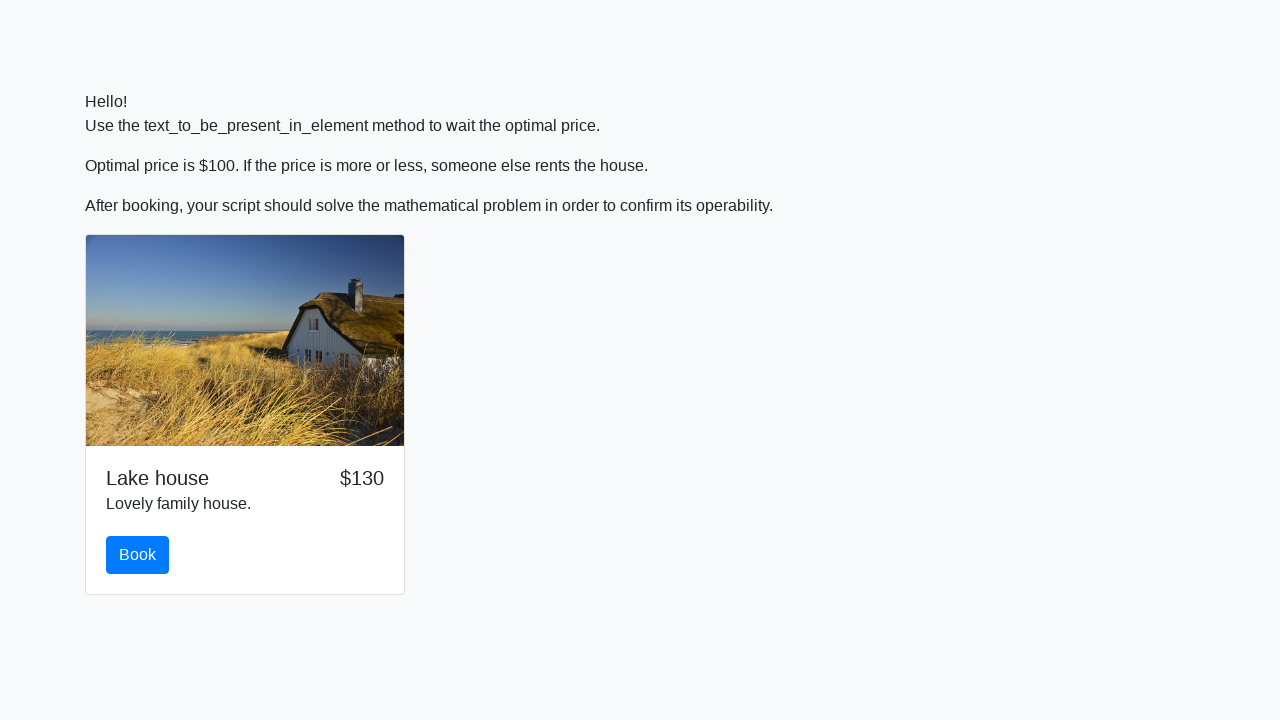